Tests adding multiple products (Beans, Cucumber, Tomato) to shopping cart on an e-commerce practice website by finding products by name and clicking their add to cart buttons.

Starting URL: https://rahulshettyacademy.com/seleniumPractise/

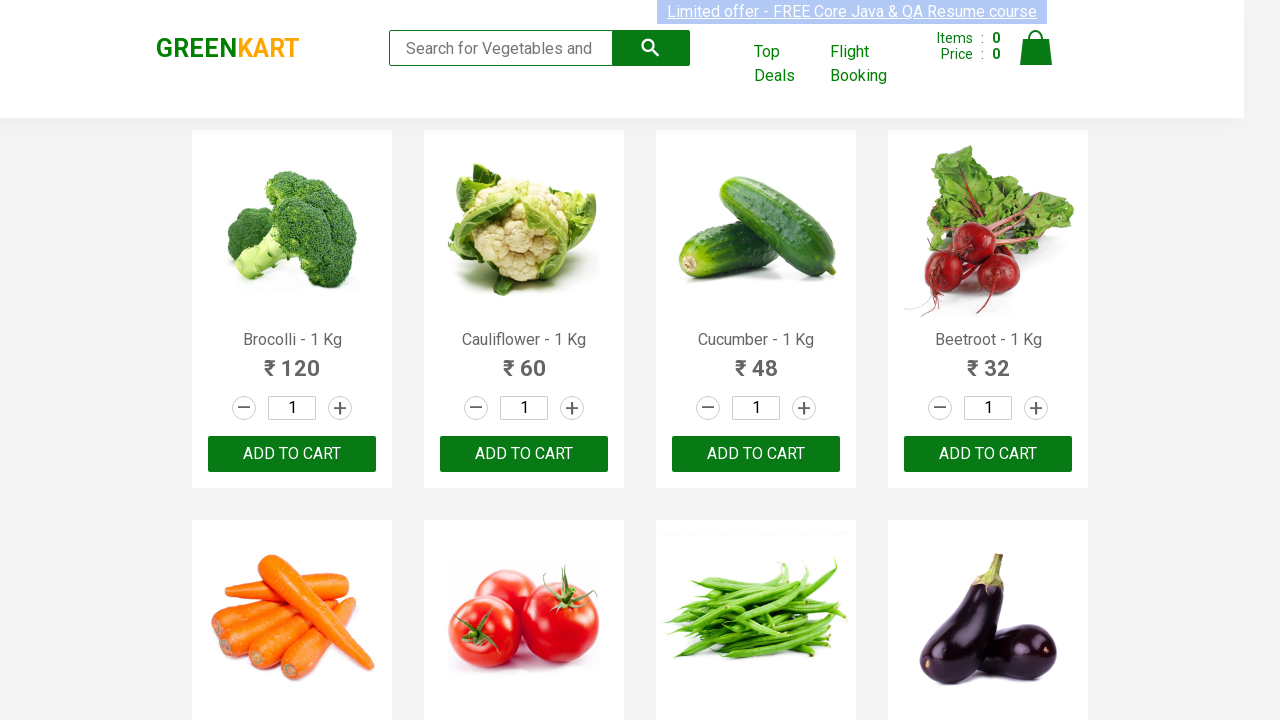

Waited for product list to load
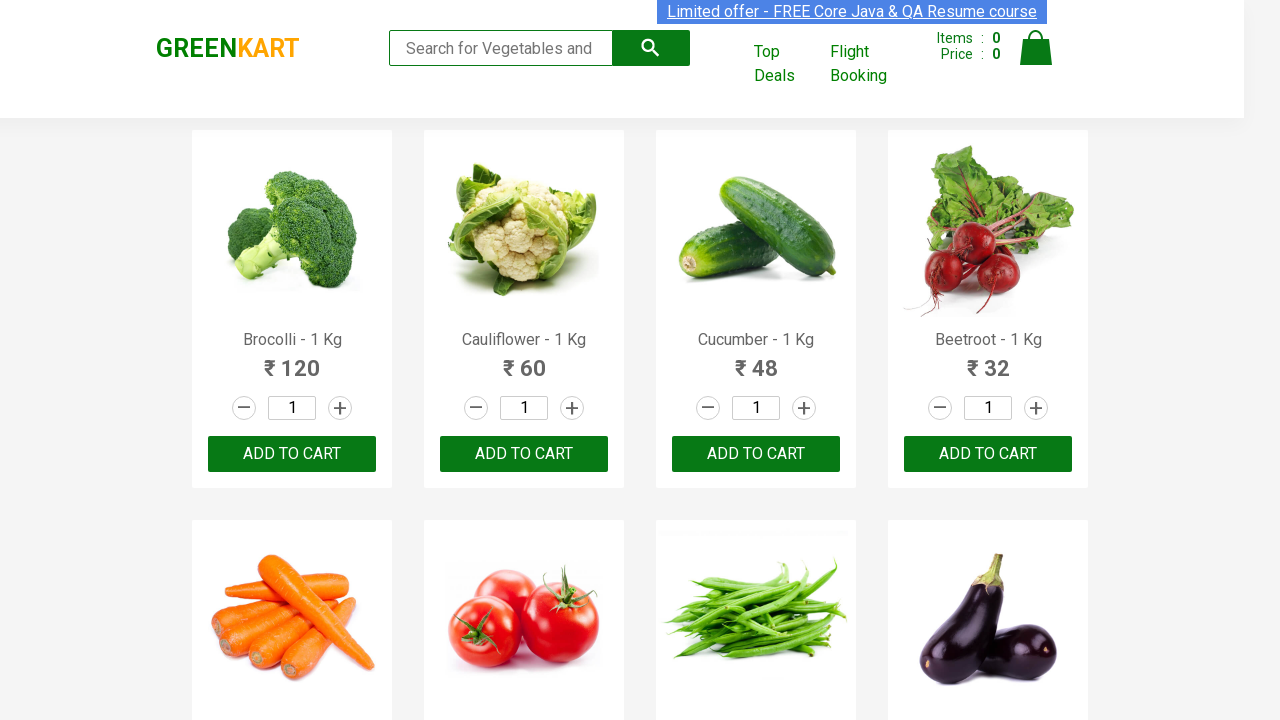

Added 'Beans' to cart at (756, 360) on .product >> internal:has-text="Beans"i >> button
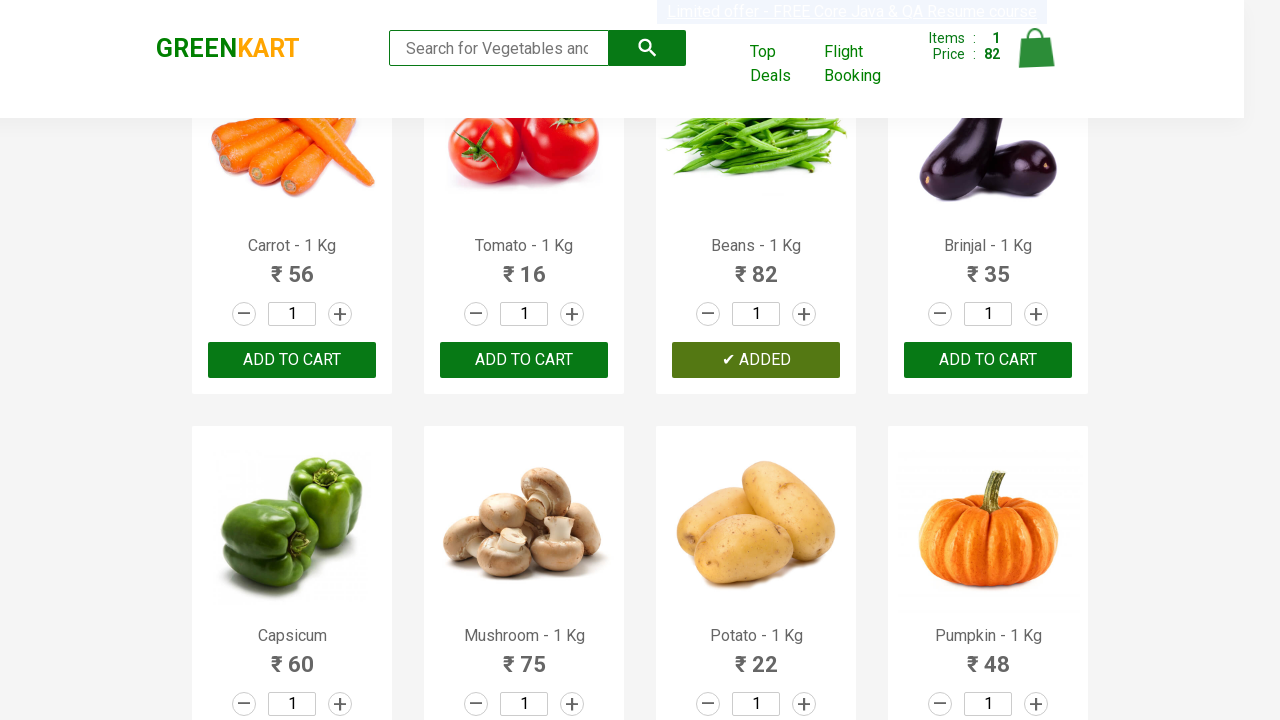

Added 'Cucumber' to cart at (756, 360) on .product >> internal:has-text="Cucumber"i >> button
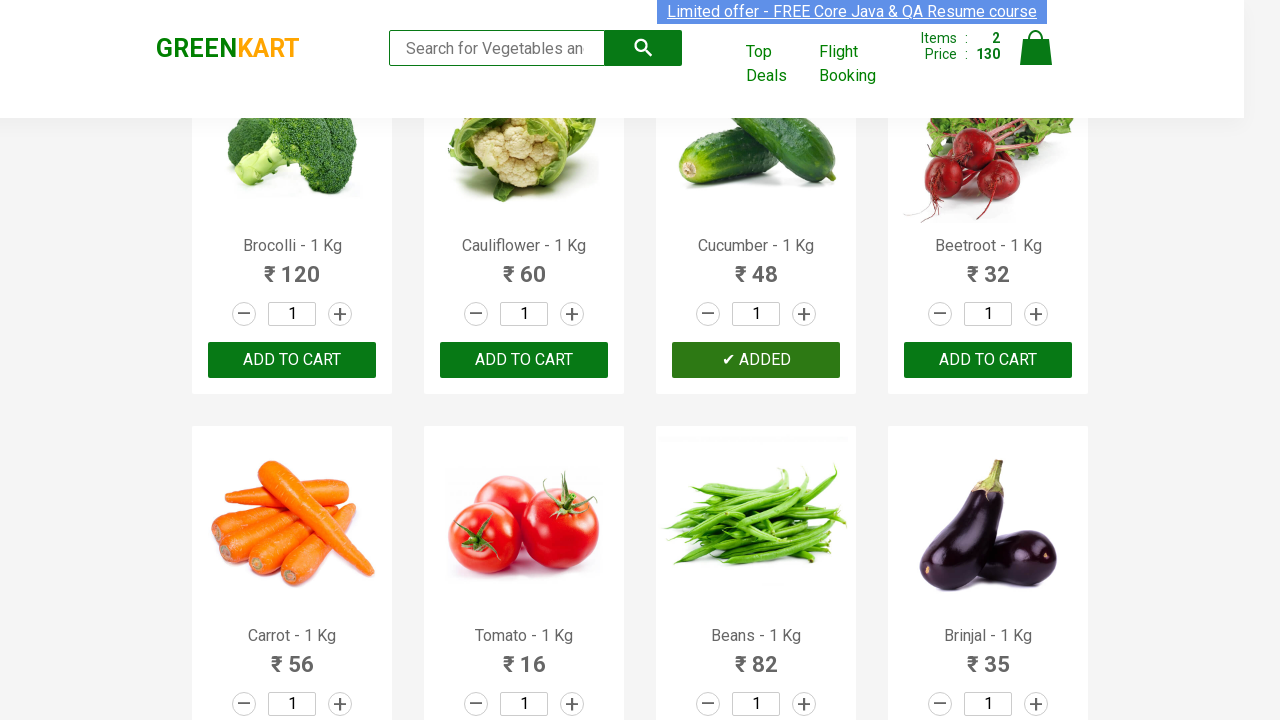

Added 'Tomato' to cart at (524, 360) on .product >> internal:has-text="Tomato"i >> button
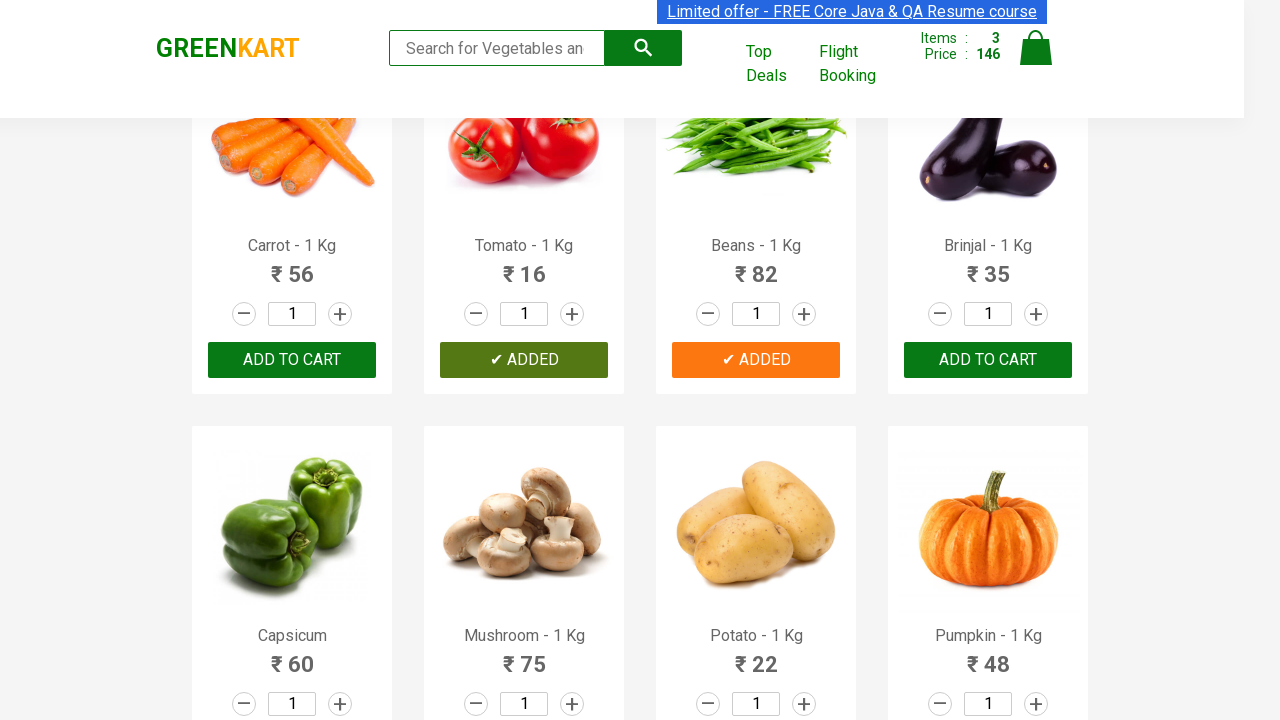

Cart info loaded - verified all products added to cart
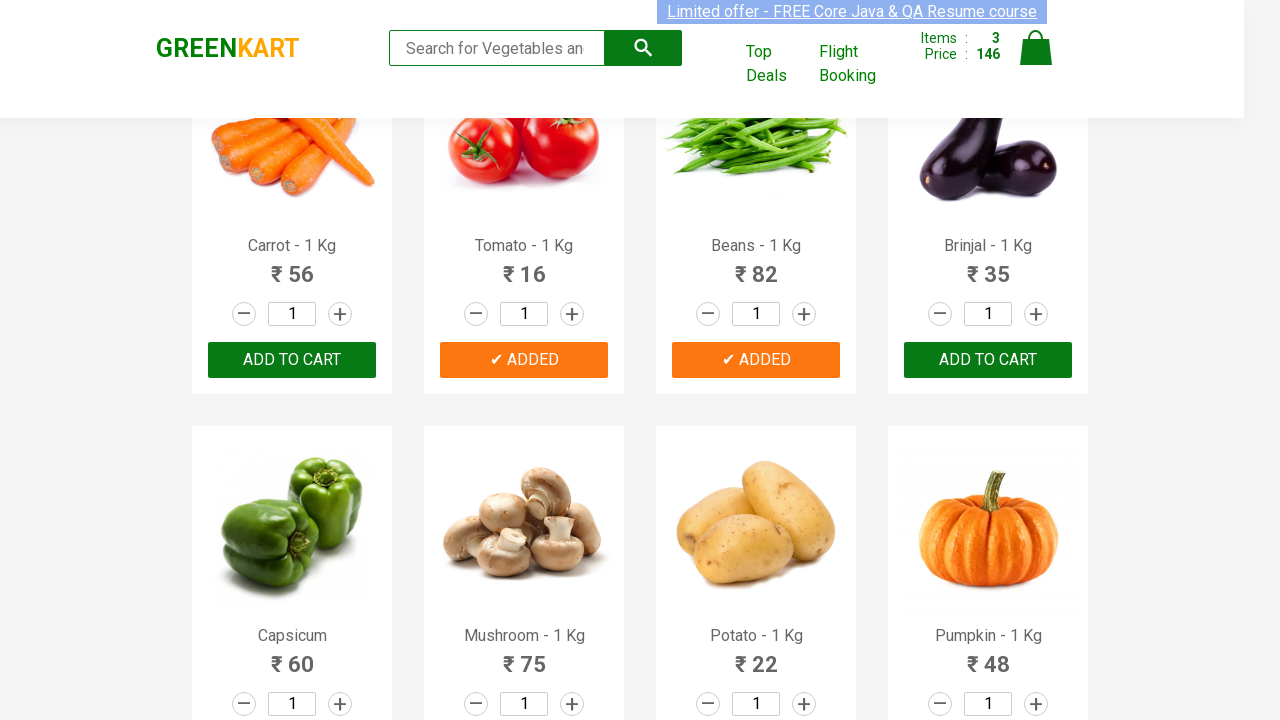

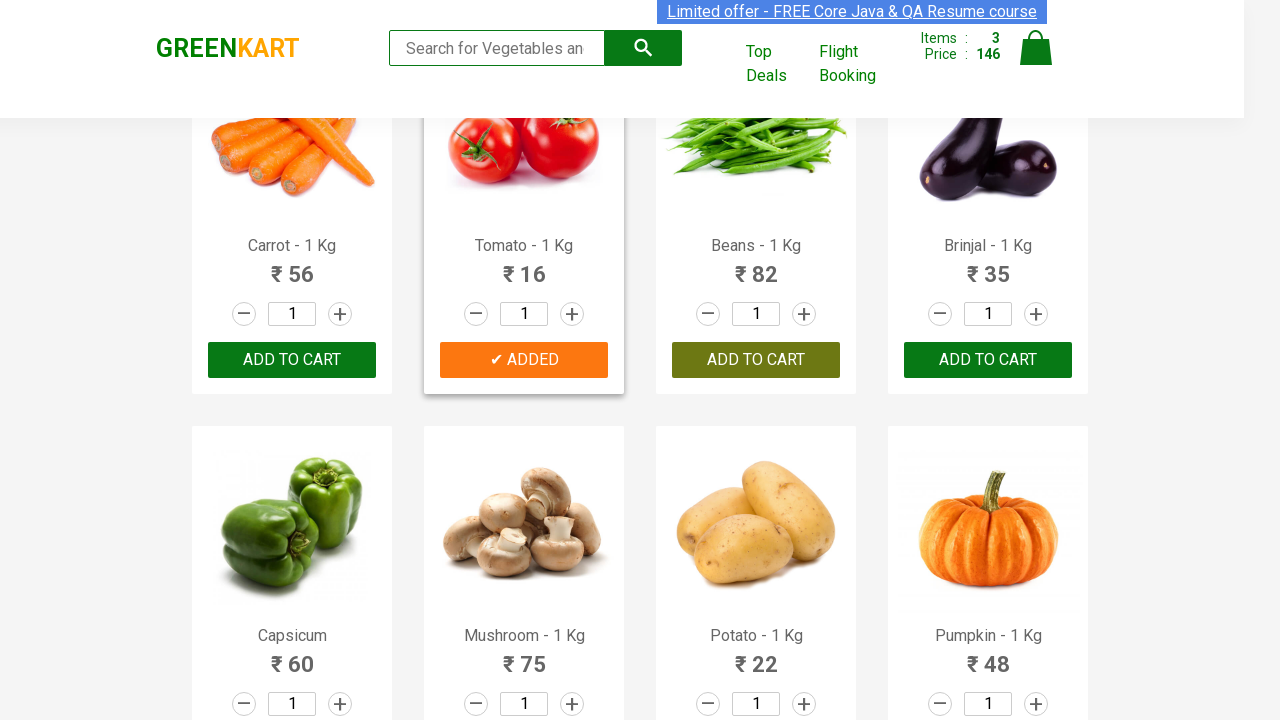